Tests select dropdown functionality by selecting options containing specific text and verifying the selected values in single and multi-select dropdowns

Starting URL: http://knockoutjs.com/examples/controlTypes.html

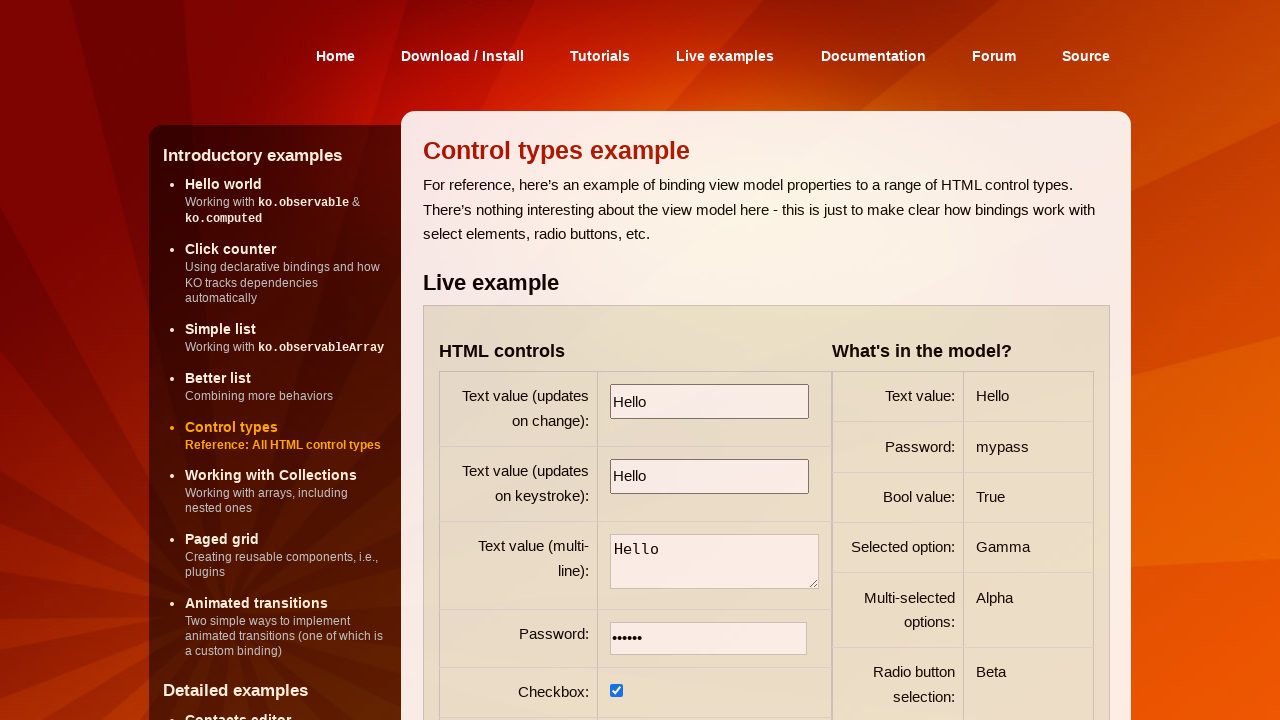

Selected 'Beta' option from first select dropdown on select >> nth=0
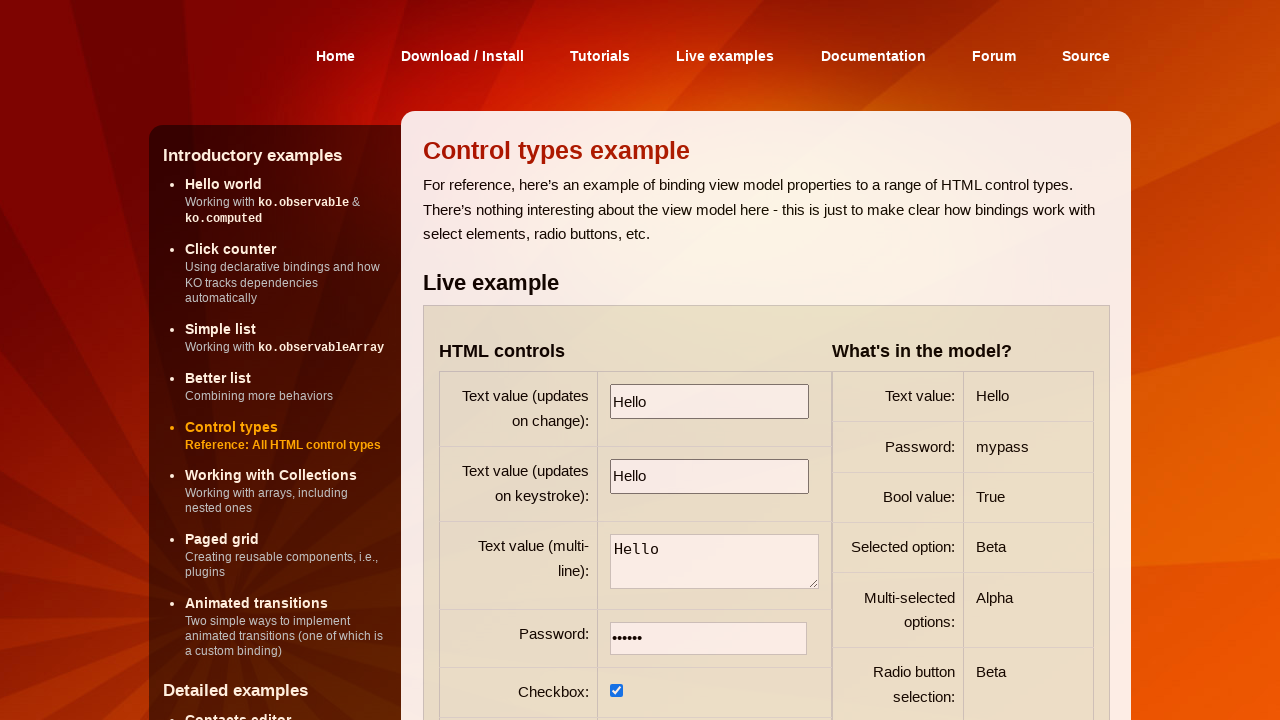

Verified first select dropdown is visible
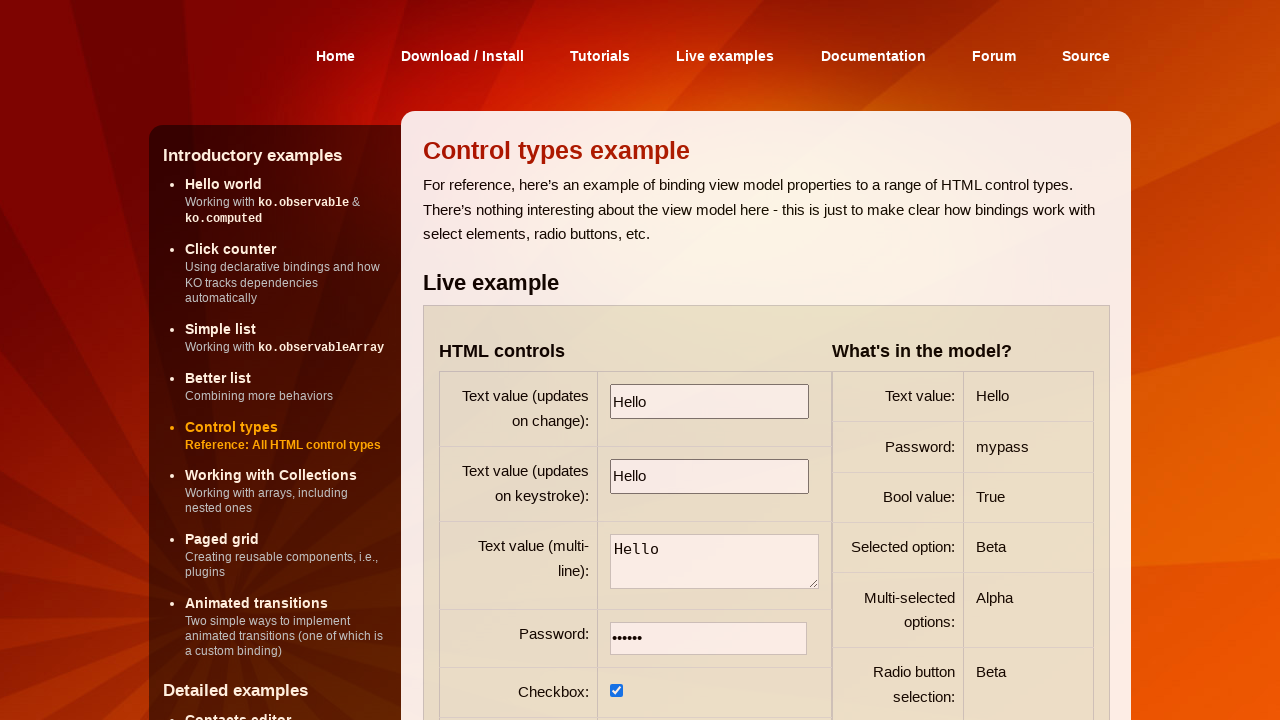

Selected 'Alpha' and 'Gamma' options from second multi-select dropdown on select >> nth=1
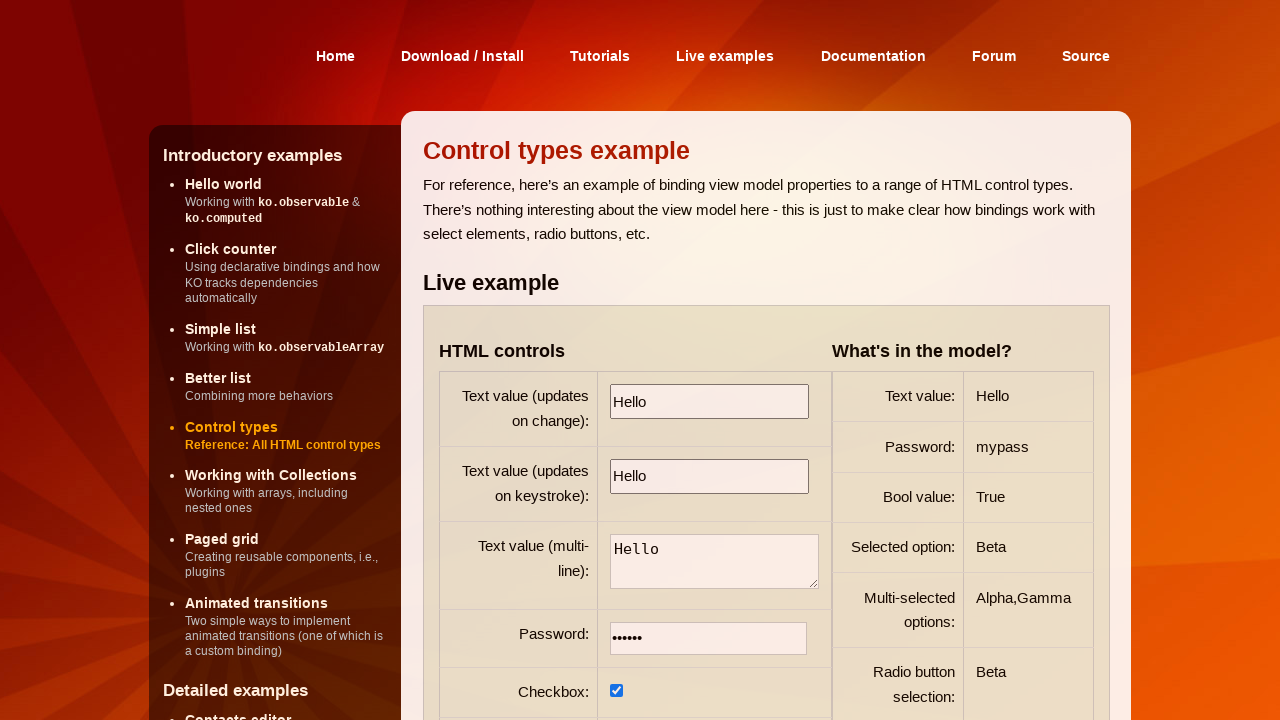

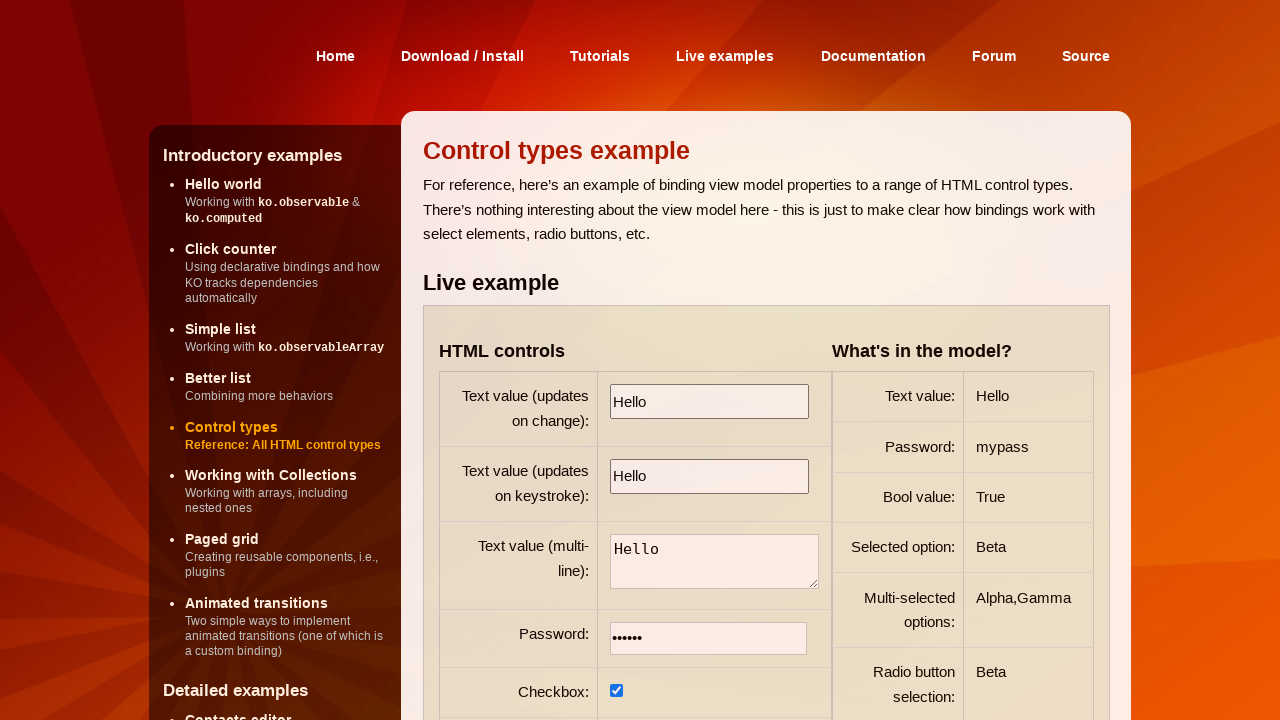